Tests checkbox interaction on W3Schools tryit page by switching to iframe and clicking a checkbox if it's not already selected

Starting URL: https://www.w3schools.com/tags/tryit.asp?filename=tryhtml5_input_type_checkbox

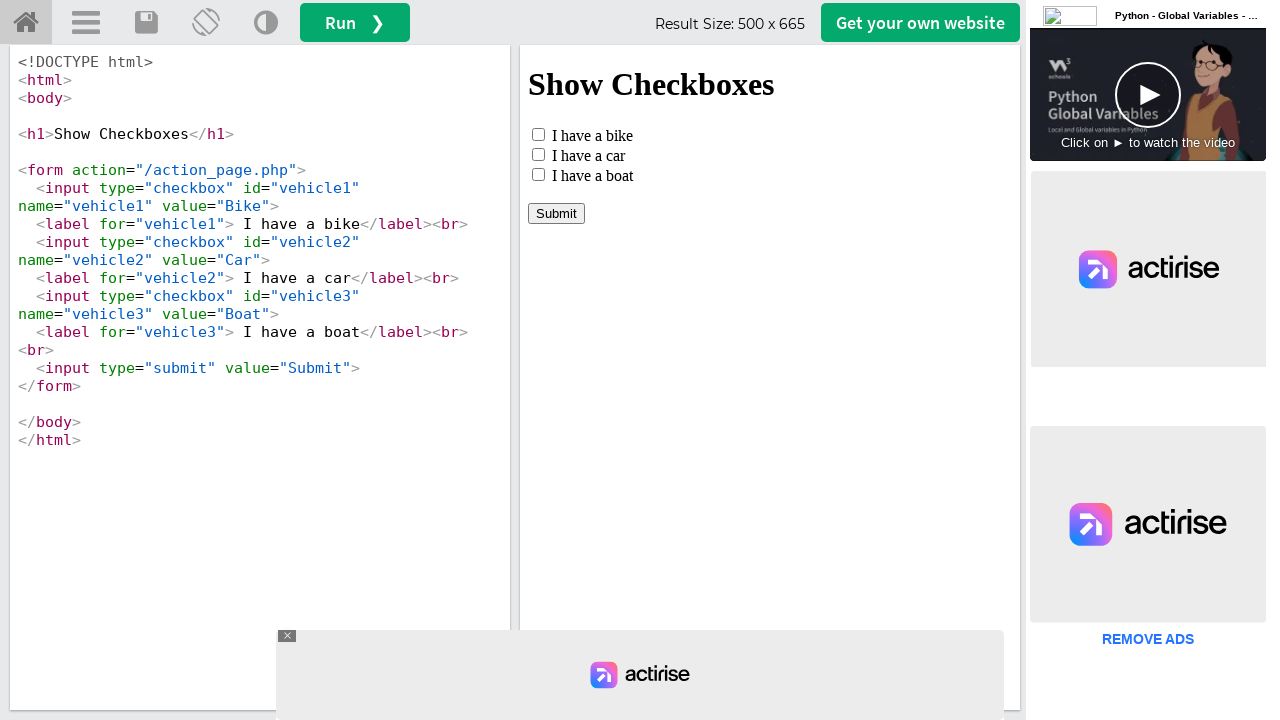

Located iframe with id 'iframeResult'
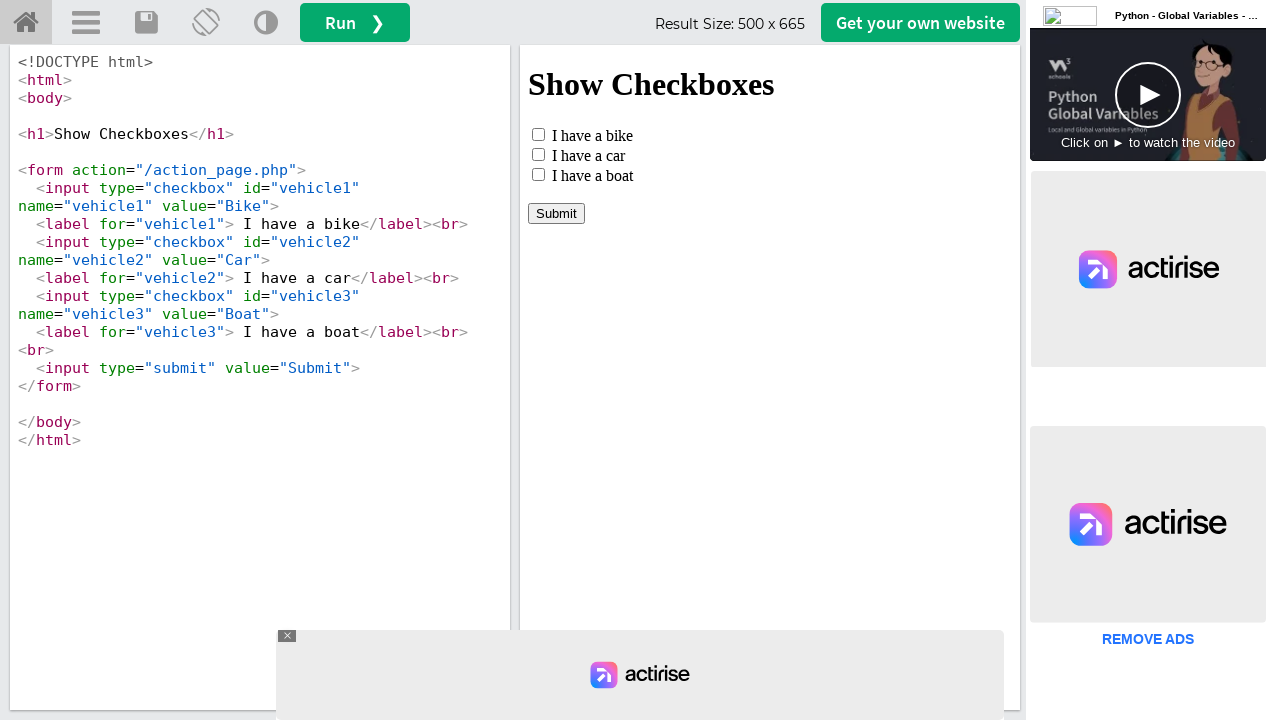

Located checkbox element with id 'vehicle1' in iframe
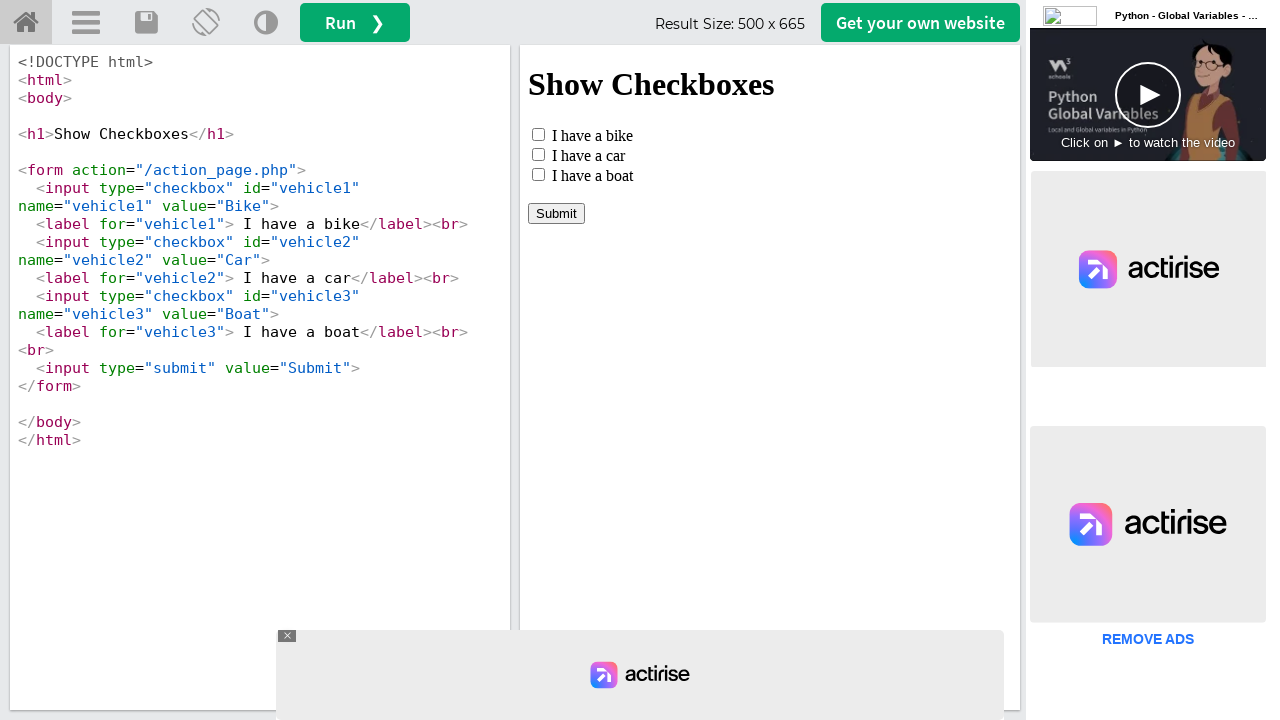

Checkbox was not selected, clicked it to enable at (538, 134) on #iframeResult >> internal:control=enter-frame >> xpath=//*[@id="vehicle1"]
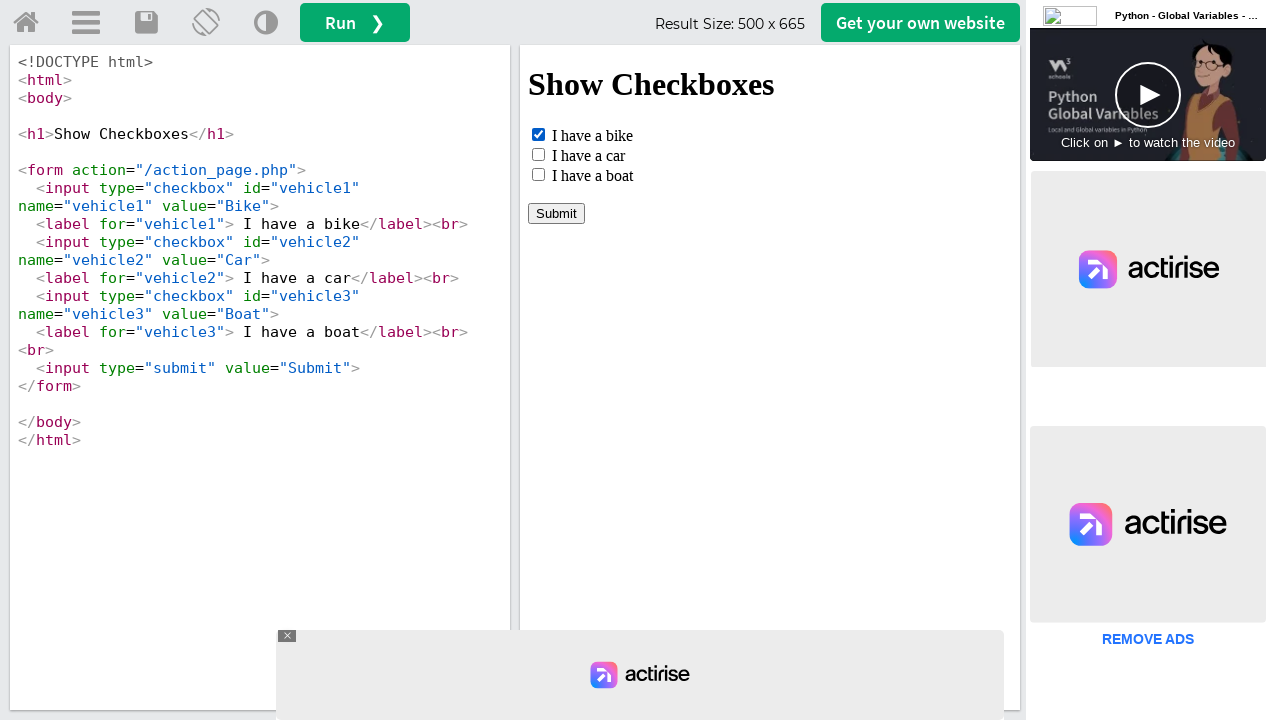

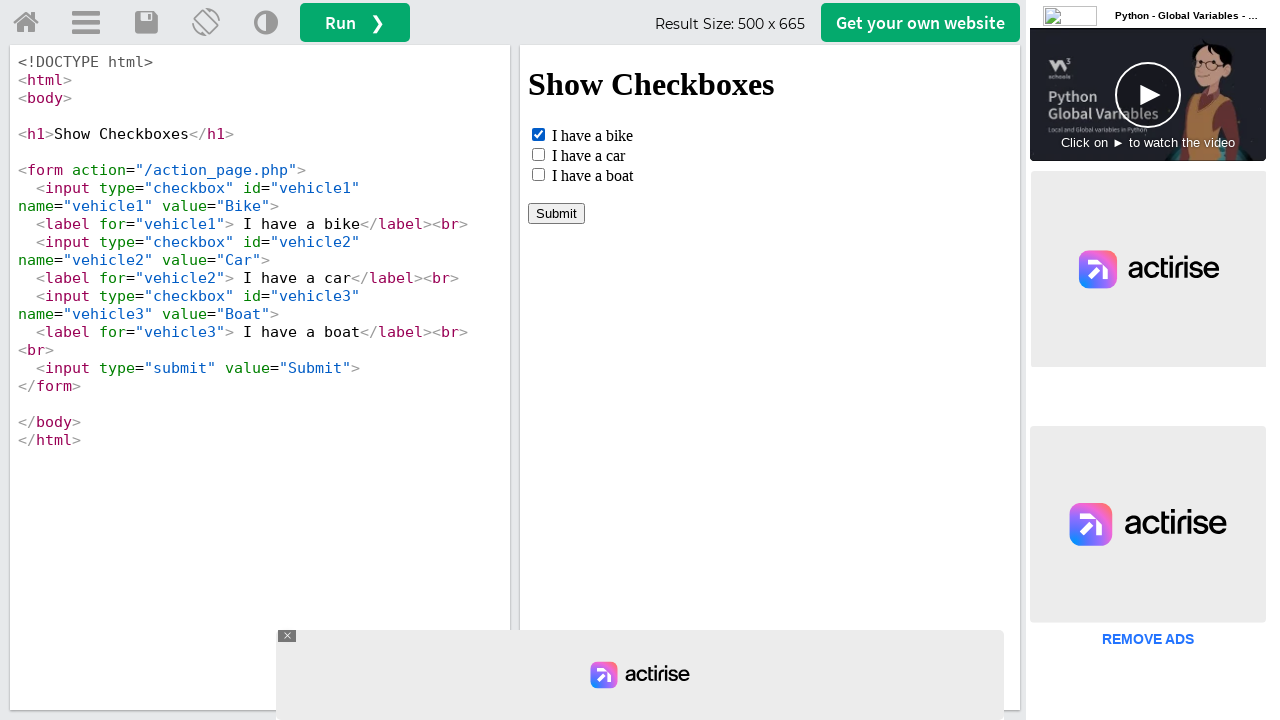